Verifies that 10 radio buttons are present on the page and clicks the "blue" radio button

Starting URL: http://gwt.googleusercontent.com/samples/Showcase/Showcase.html#!CwRadioButton

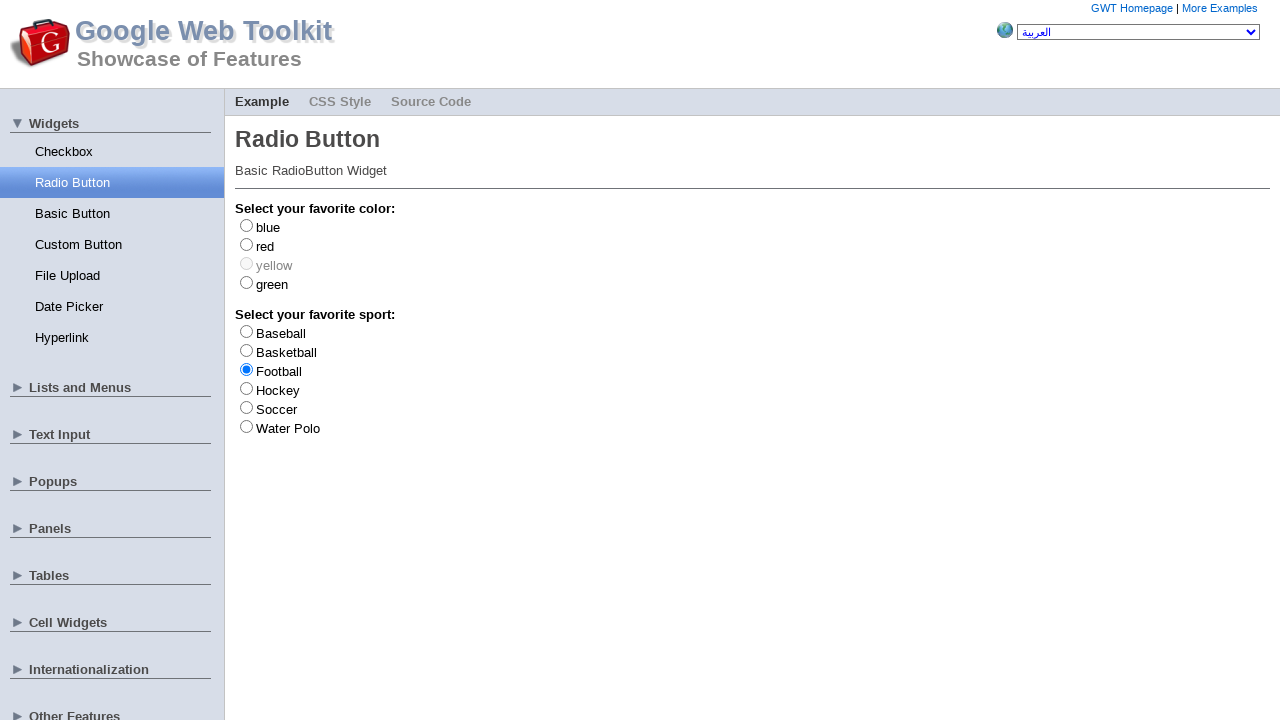

Located all radio buttons on the page
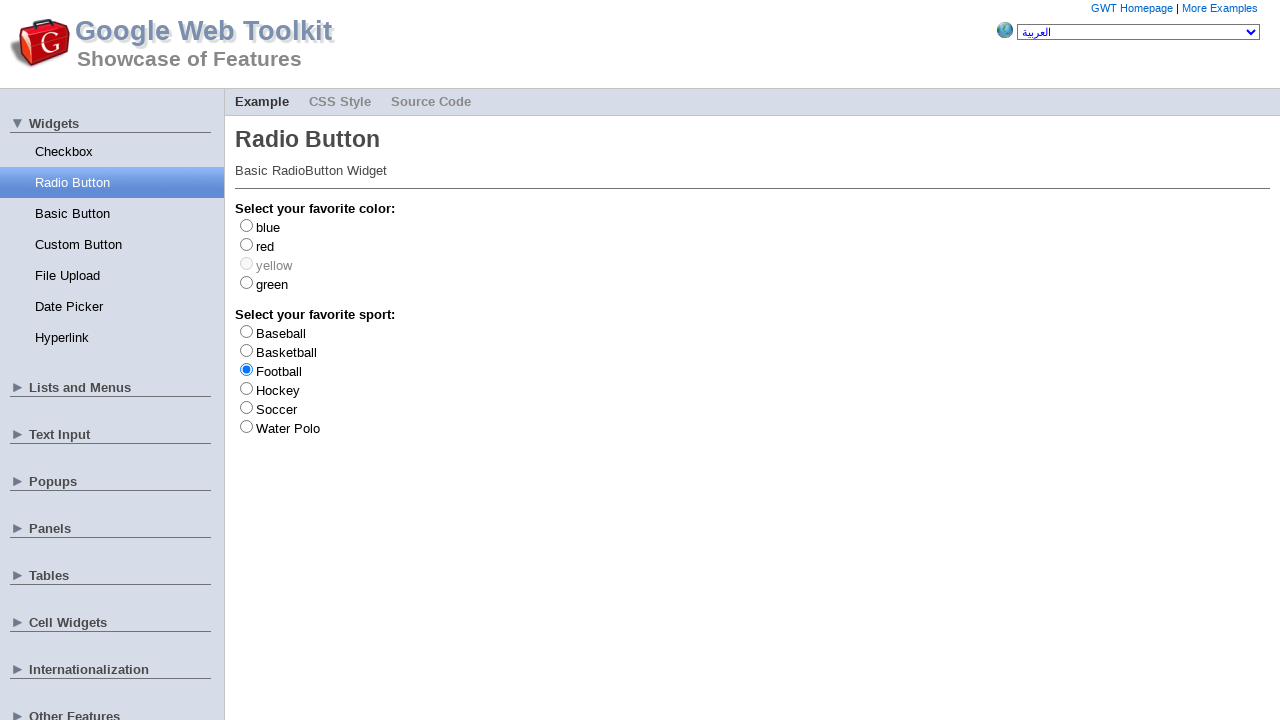

Verified that 10 radio buttons are present
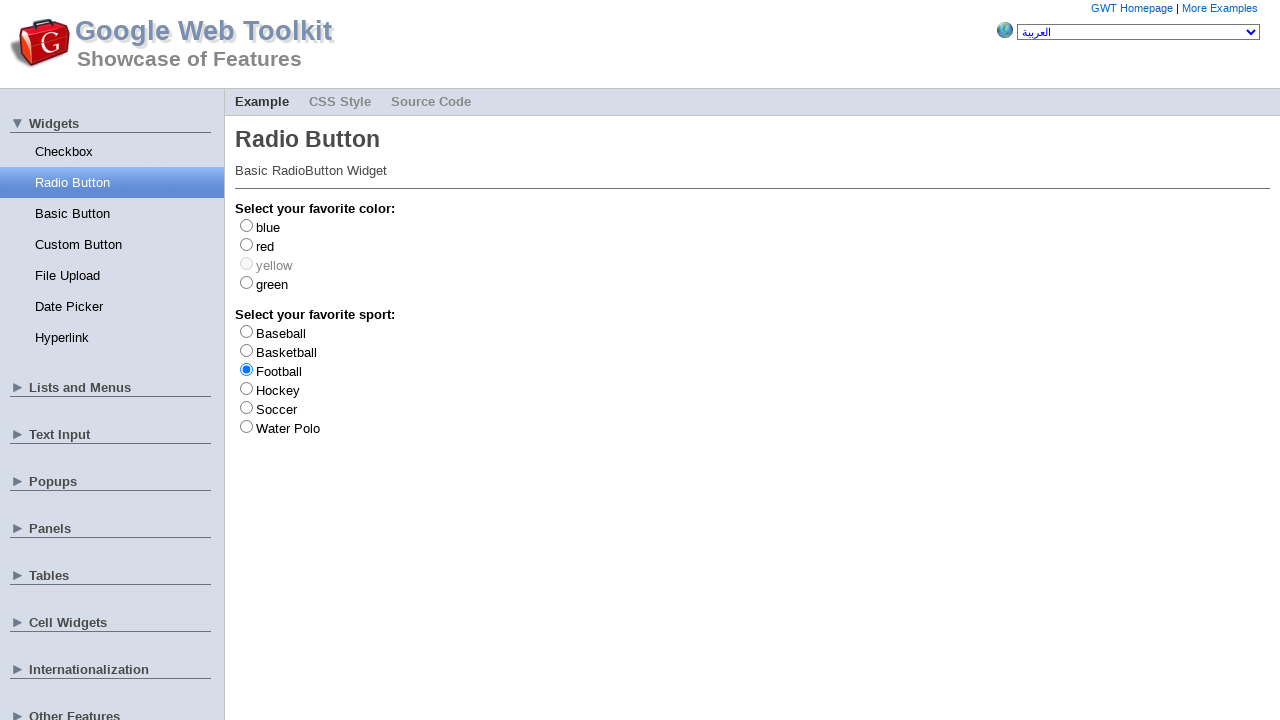

Clicked the blue radio button at (246, 225) on #gwt-debug-cwRadioButton-color-blue-input
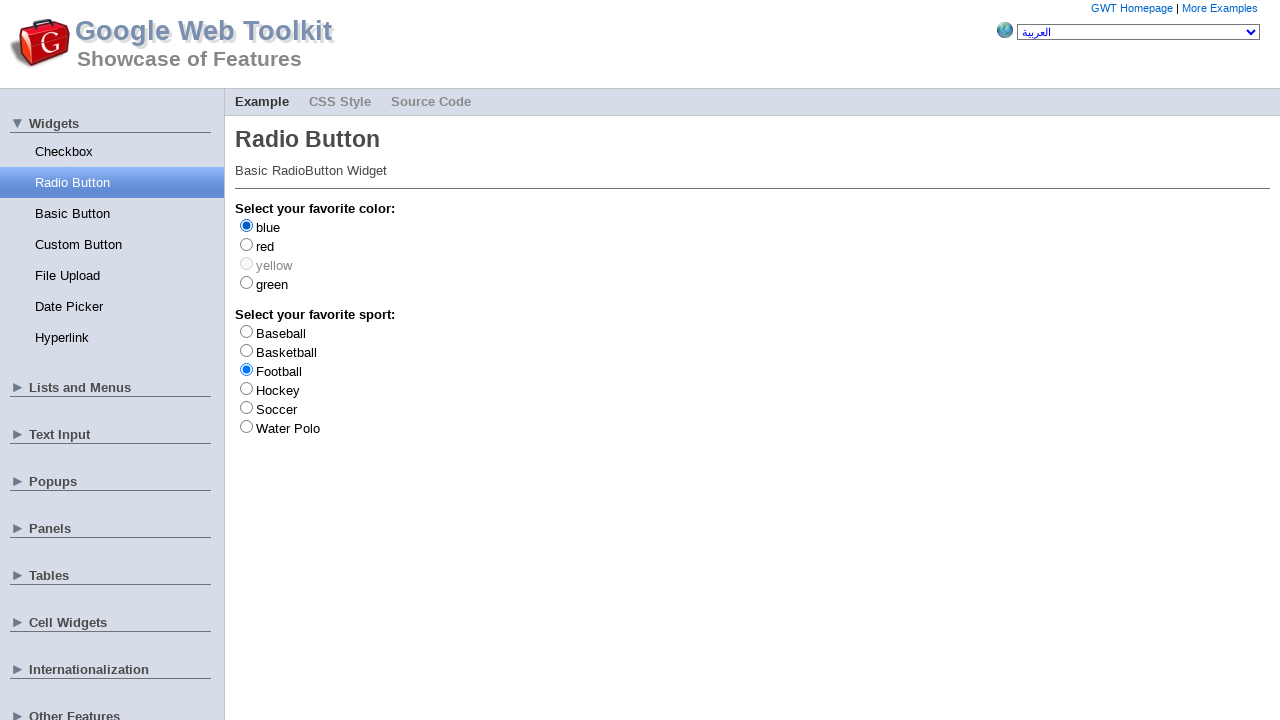

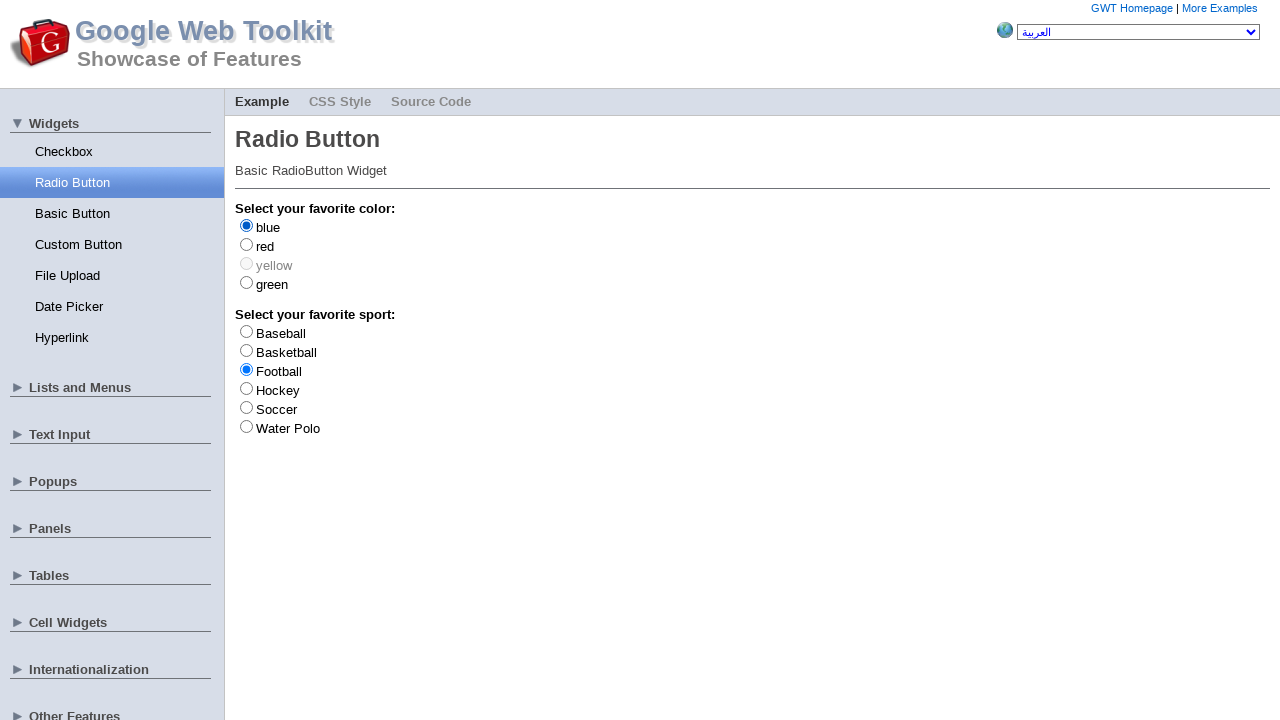